Tests login functionality by extracting credentials from the page instructions and using them to login

Starting URL: https://the-internet.herokuapp.com/login

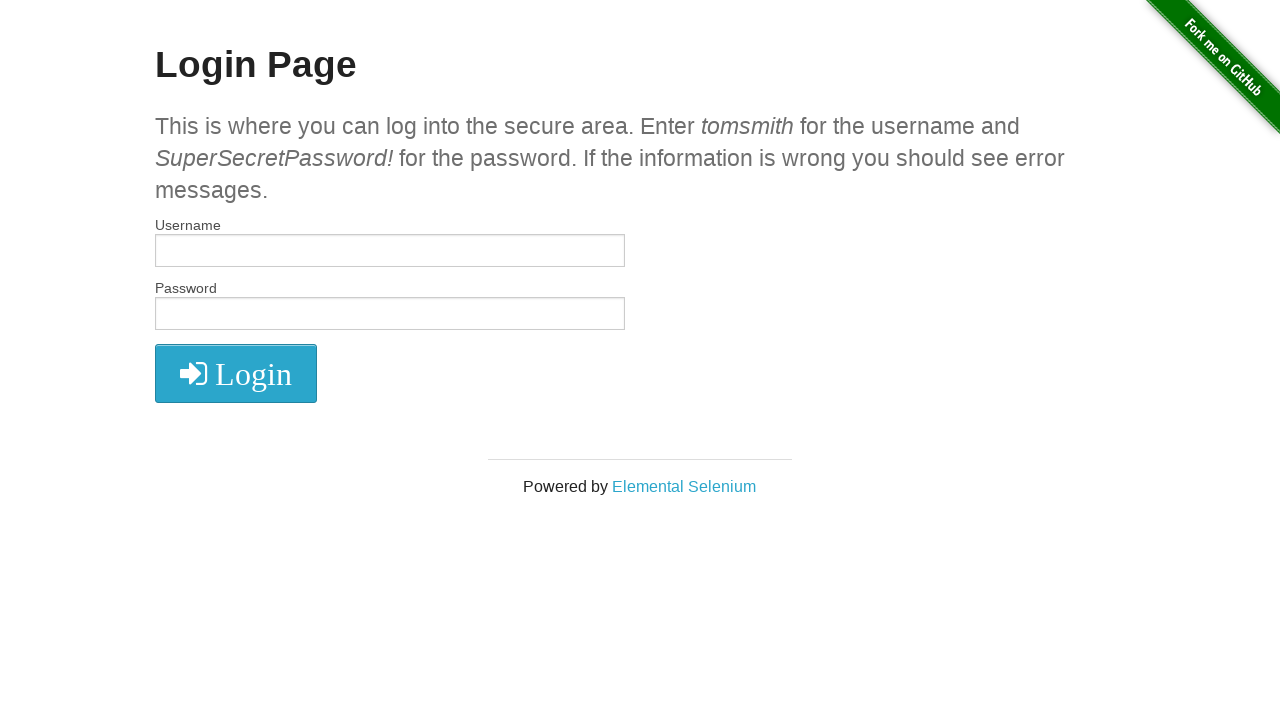

Extracted credential instructions from subheader text
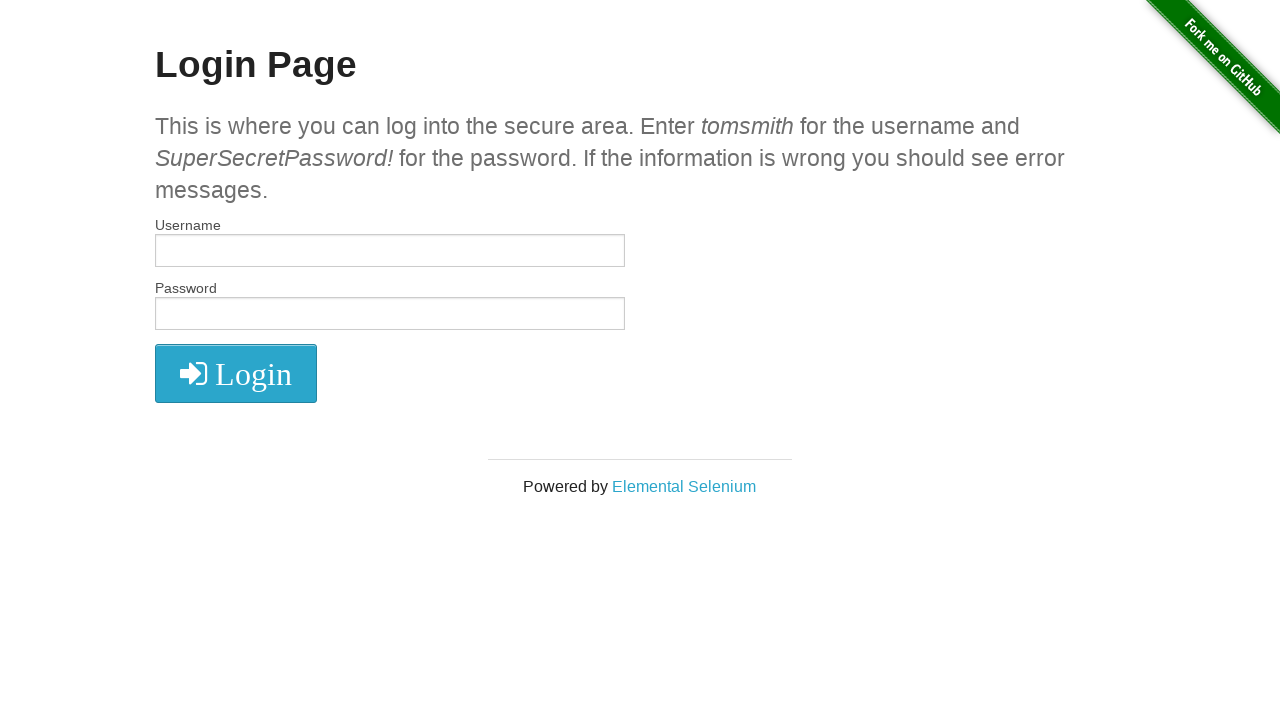

Parsed subheader text into parts
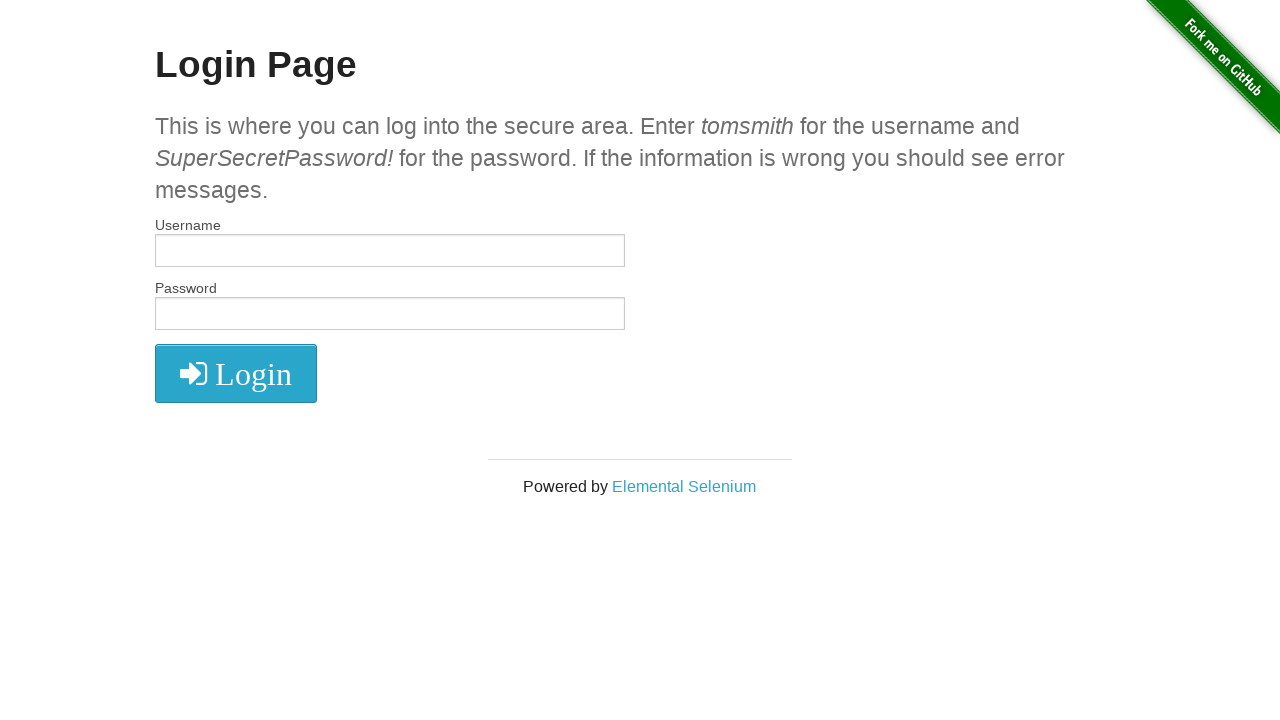

Extracted dynamic username 'tomsmith' and password from instructions
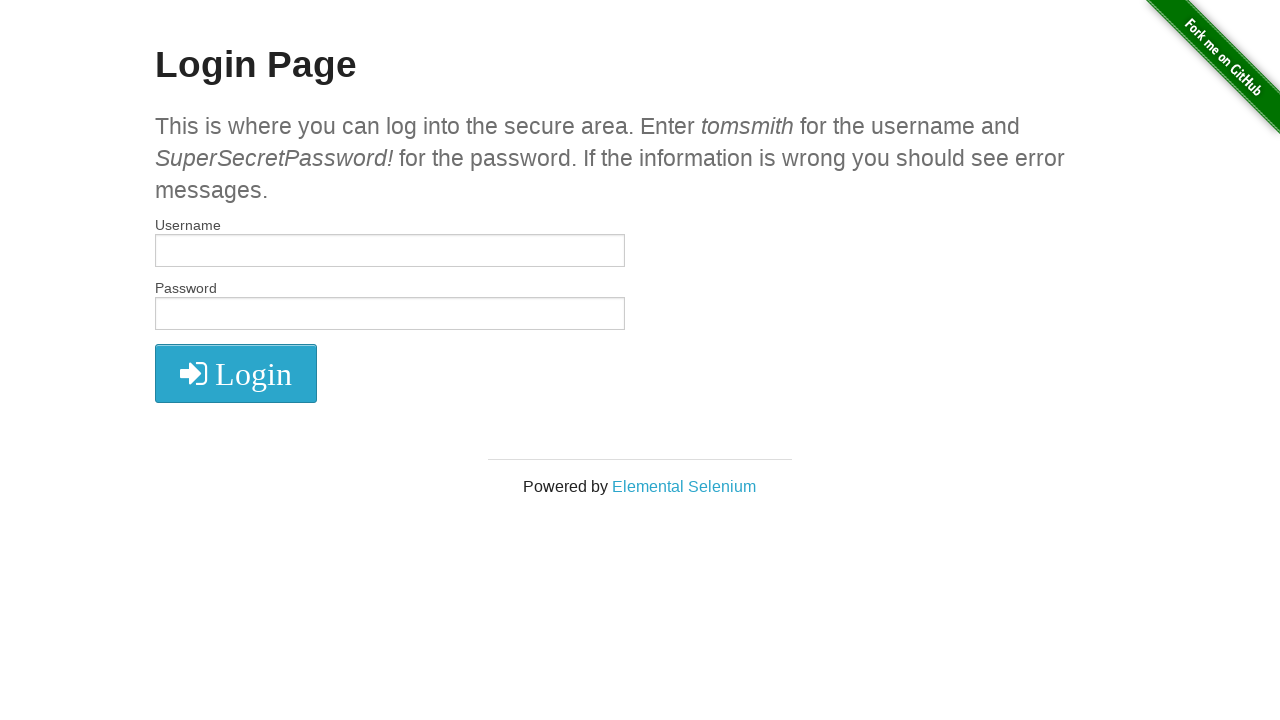

Filled username field with dynamically extracted username 'tomsmith' on #username
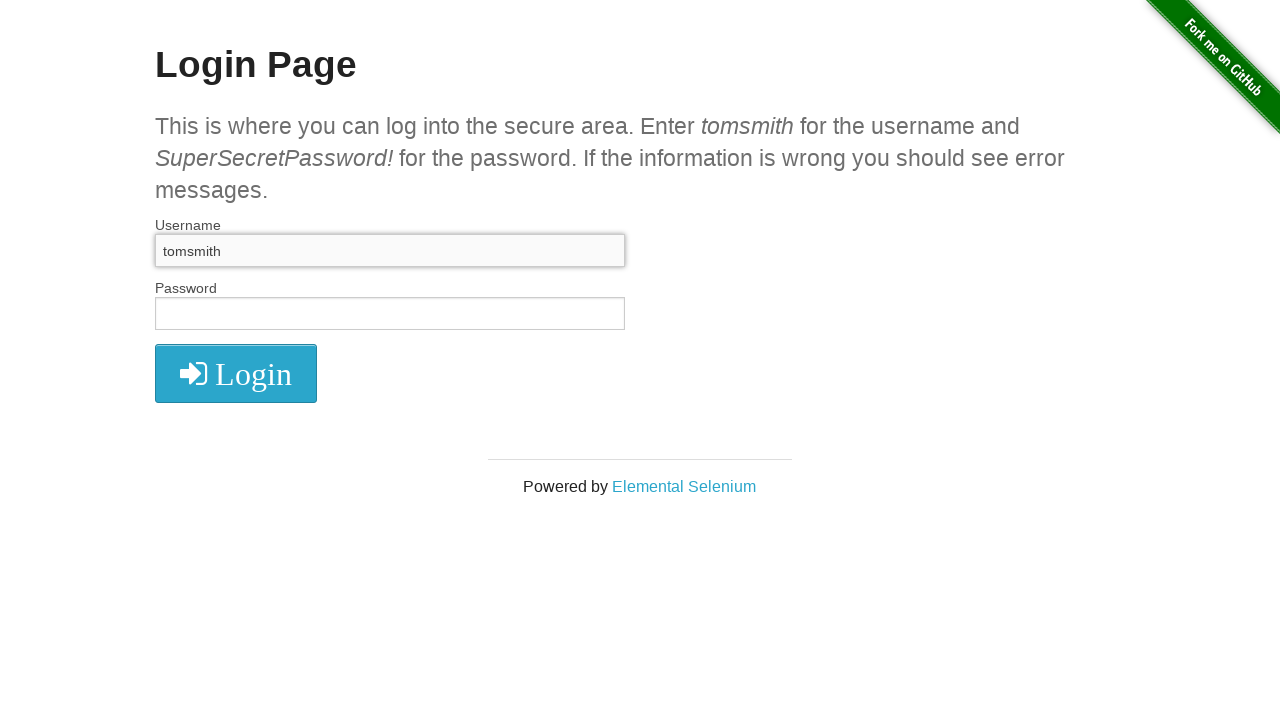

Filled password field with dynamically extracted password on #password
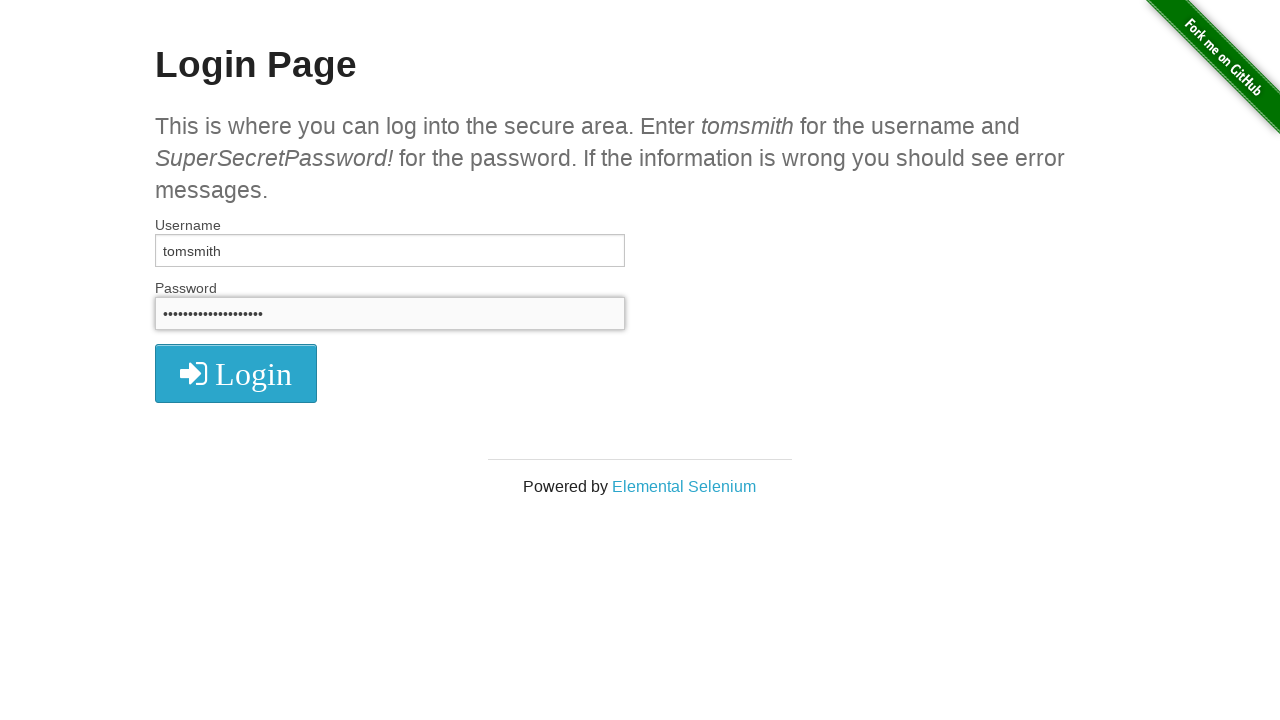

Clicked login button to submit credentials at (236, 373) on .radius
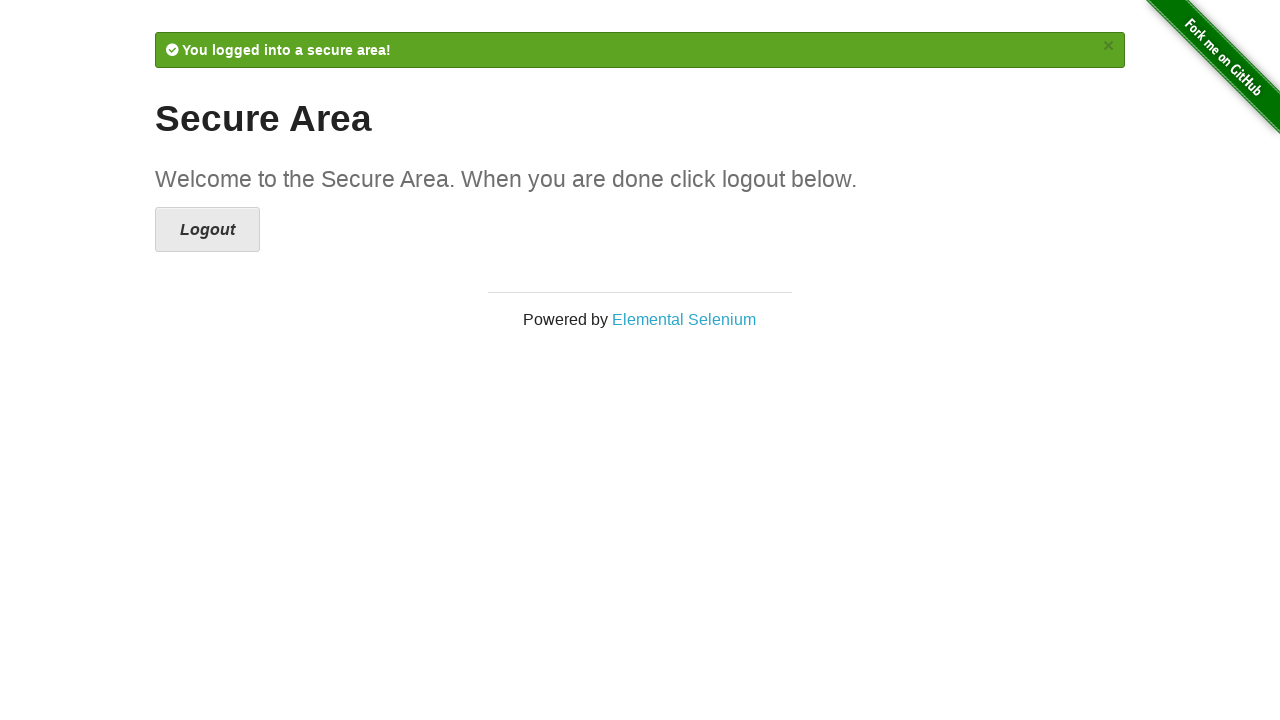

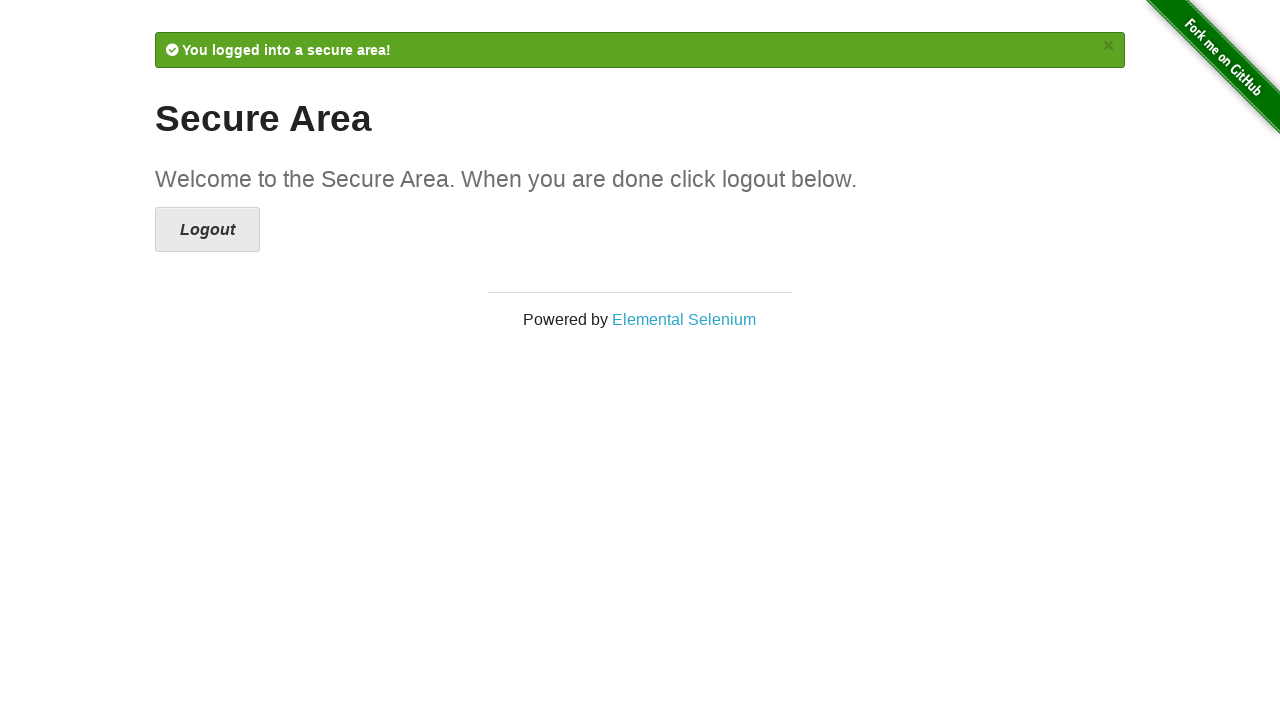